Tests checkbox functionality by scrolling to a section, toggling a checkbox on and off, and verifying checkbox elements on a sample Selenium testing page.

Starting URL: https://artoftesting.com/samplesiteforselenium

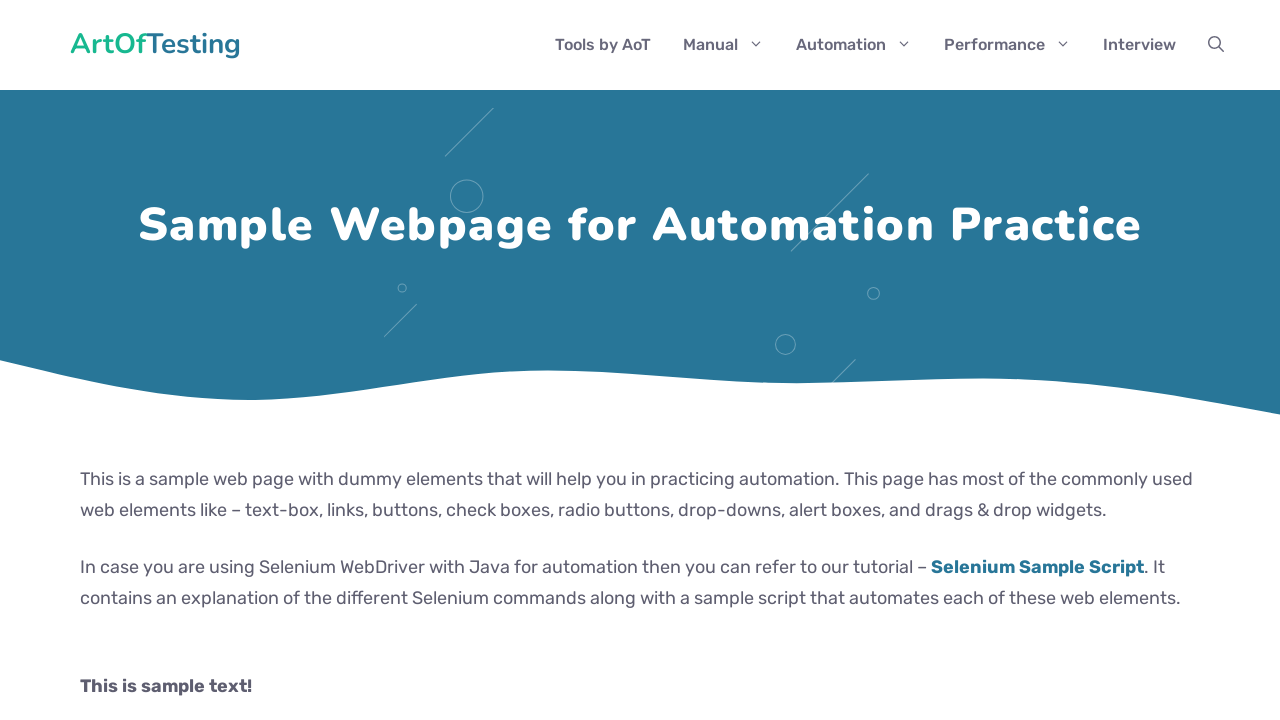

Scrolled to ConfirmBox element to bring checkboxes into view
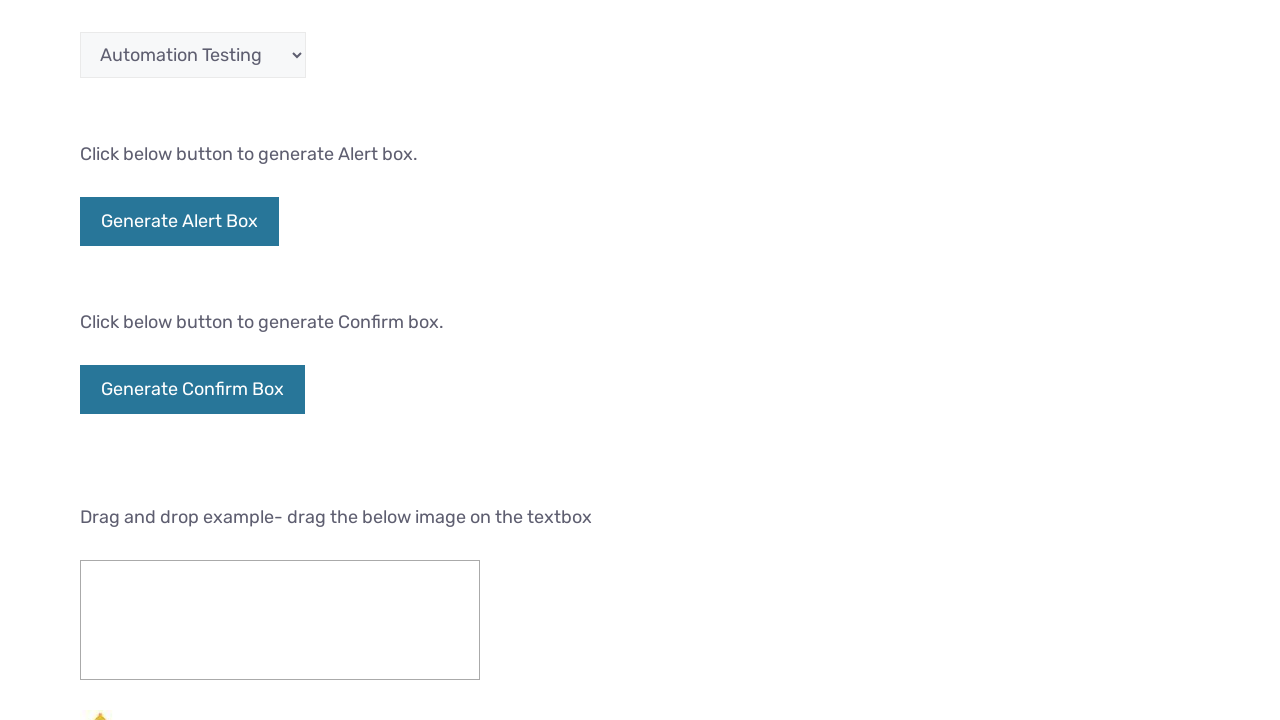

Located the checkbox element
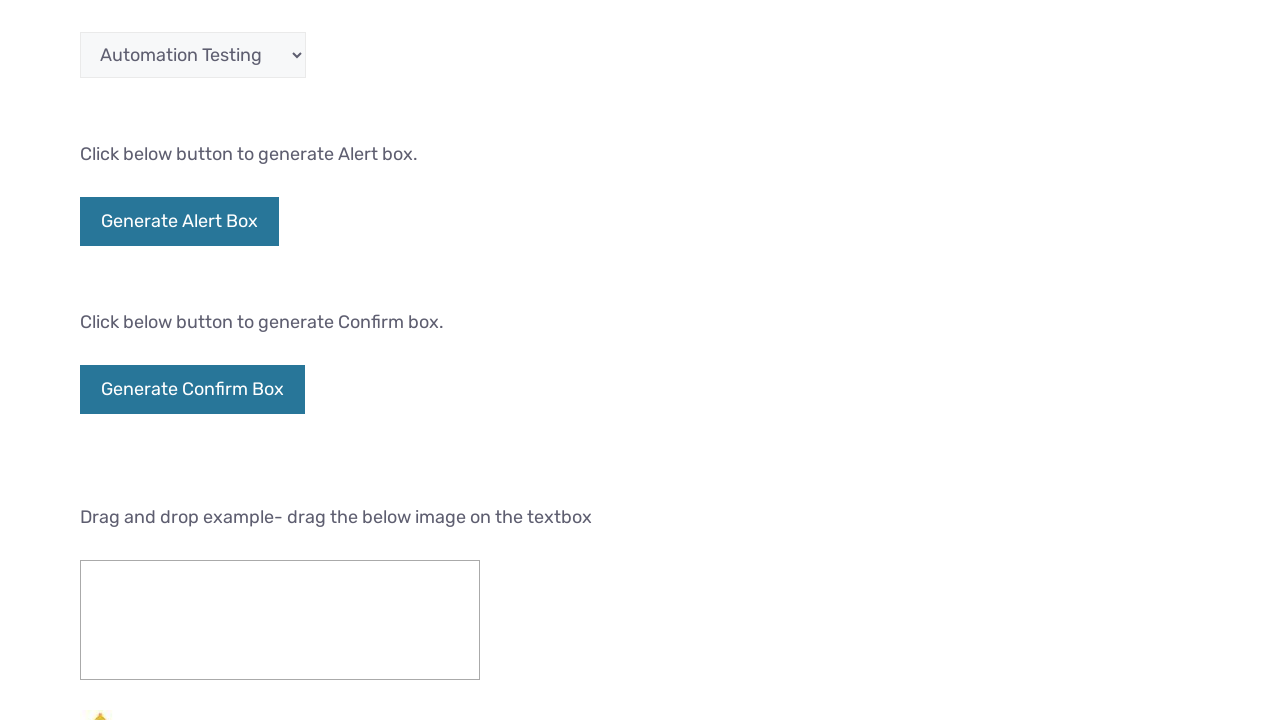

Clicked checkbox to check it at (86, 360) on xpath=//*[@id='commonWebElements']/form[2]/input[1]
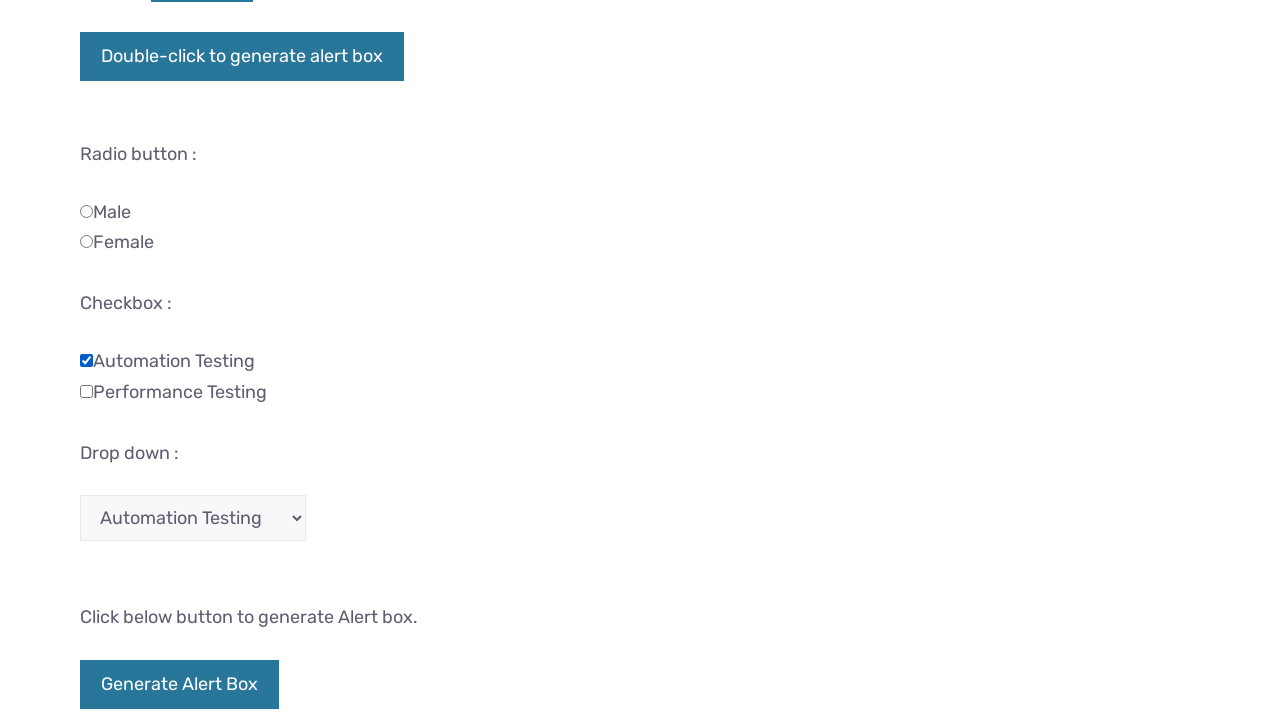

Clicked checkbox again to uncheck it at (86, 360) on xpath=//*[@id='commonWebElements']/form[2]/input[1]
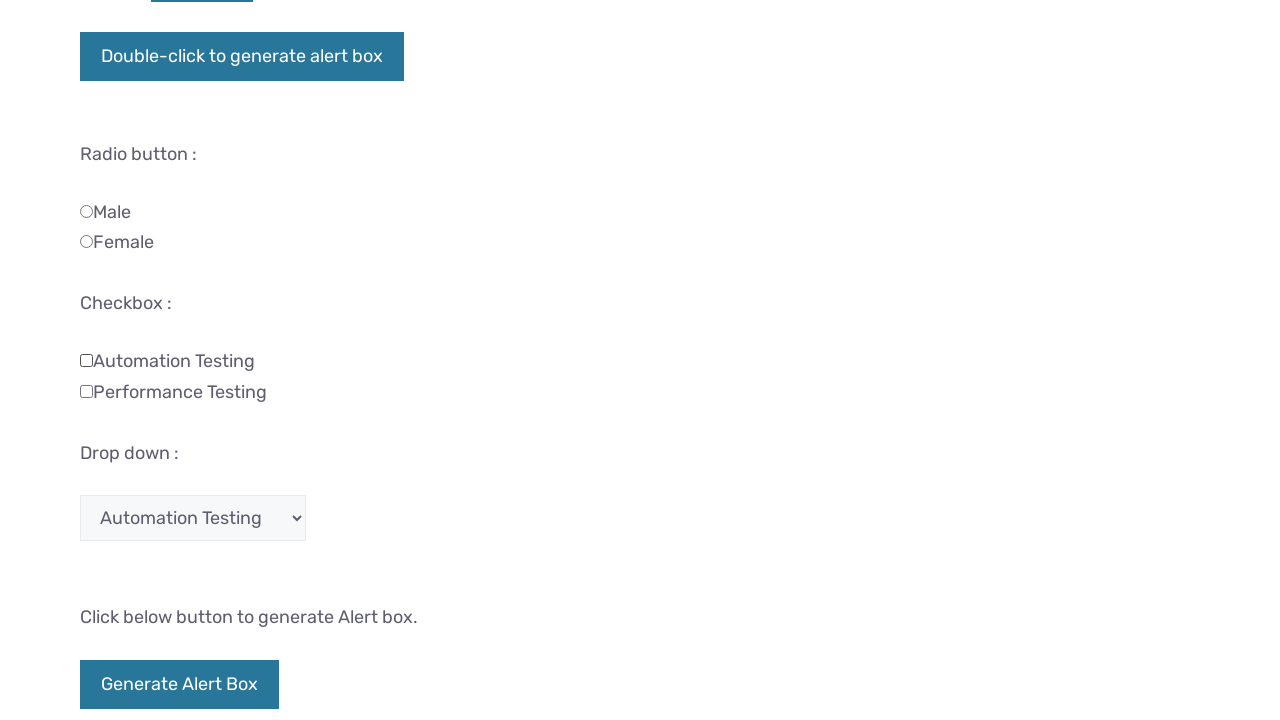

Verified checkbox state: False
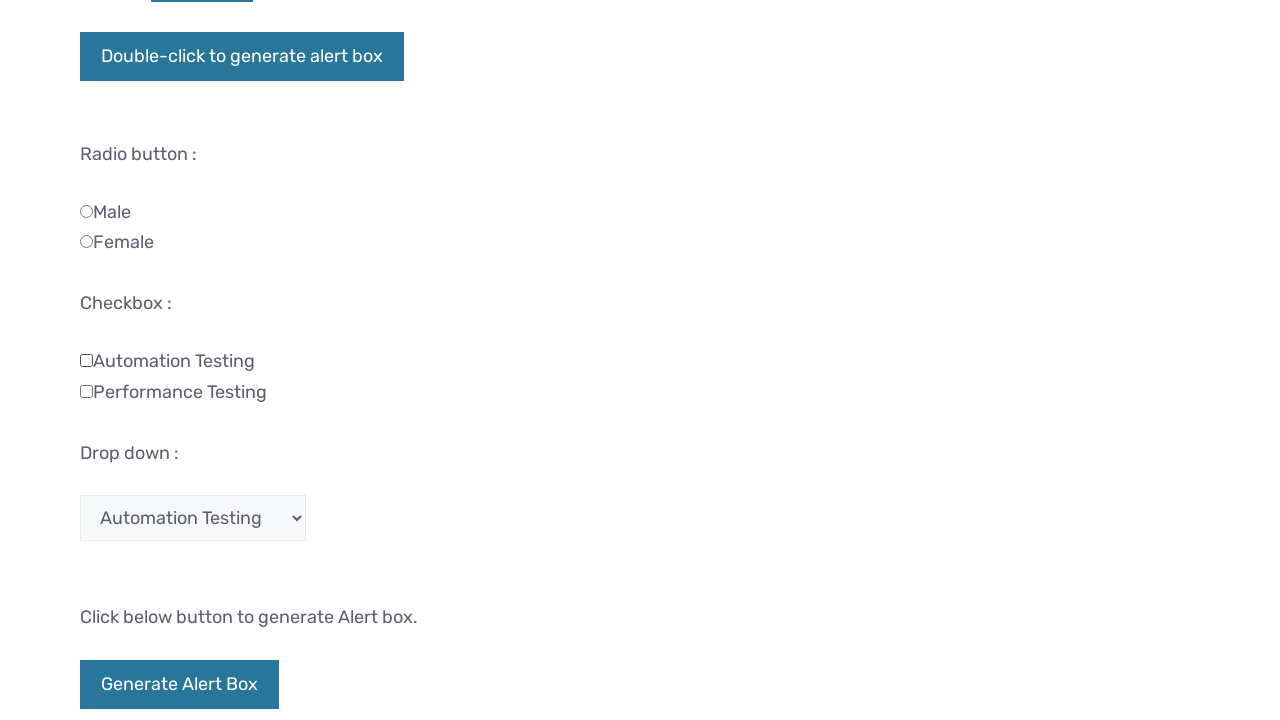

Counted total checkboxes on the page: 2
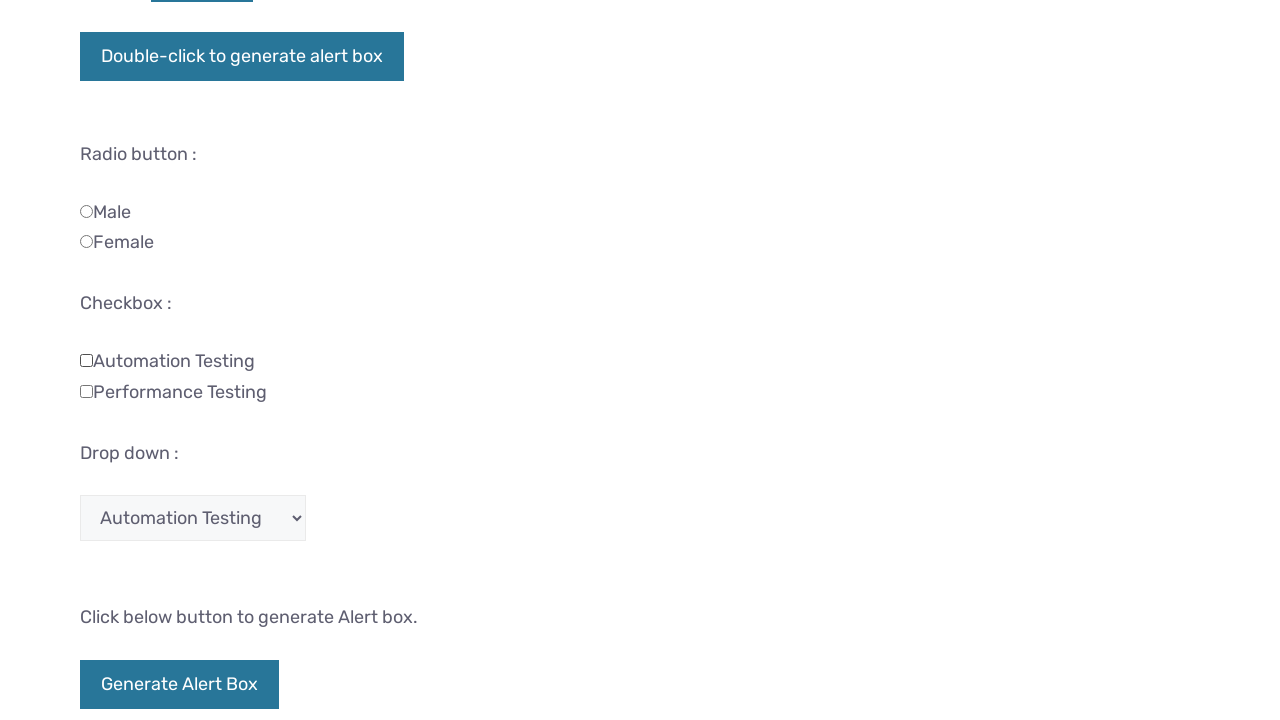

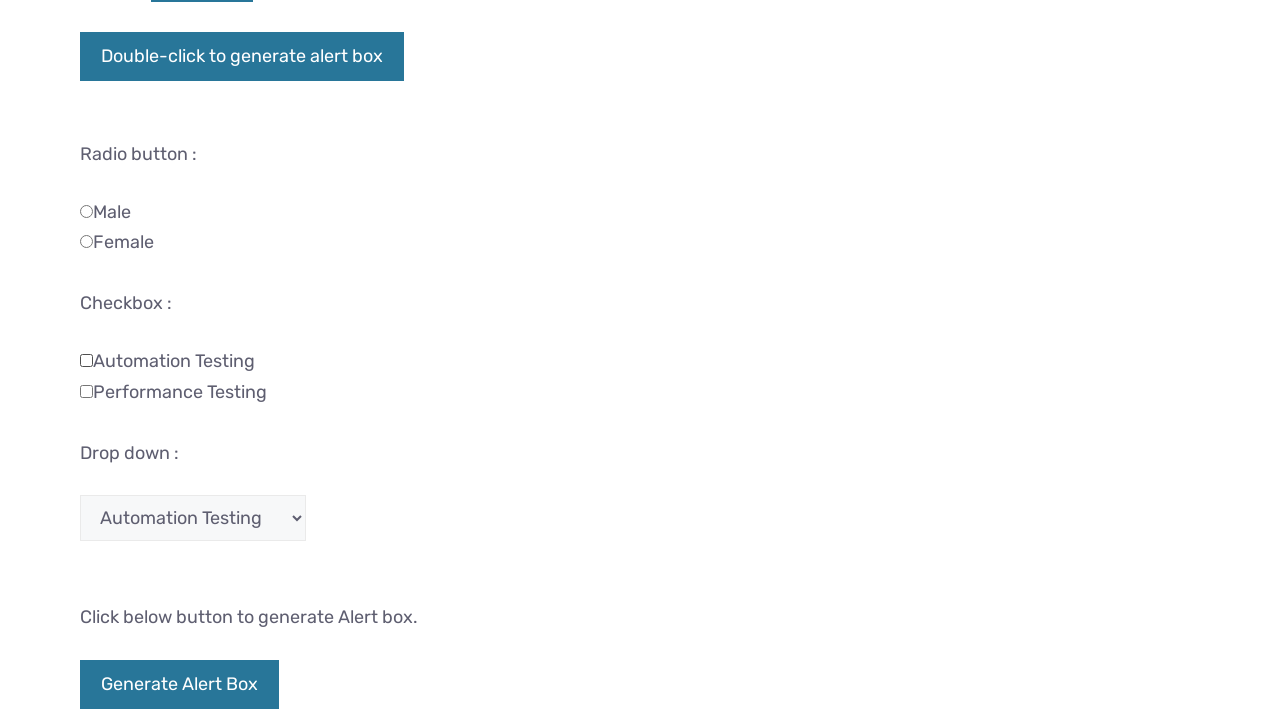